Navigates to a page with a complex table structure and verifies that table headers and rows are present and accessible

Starting URL: https://the-internet.herokuapp.com/challenging_dom

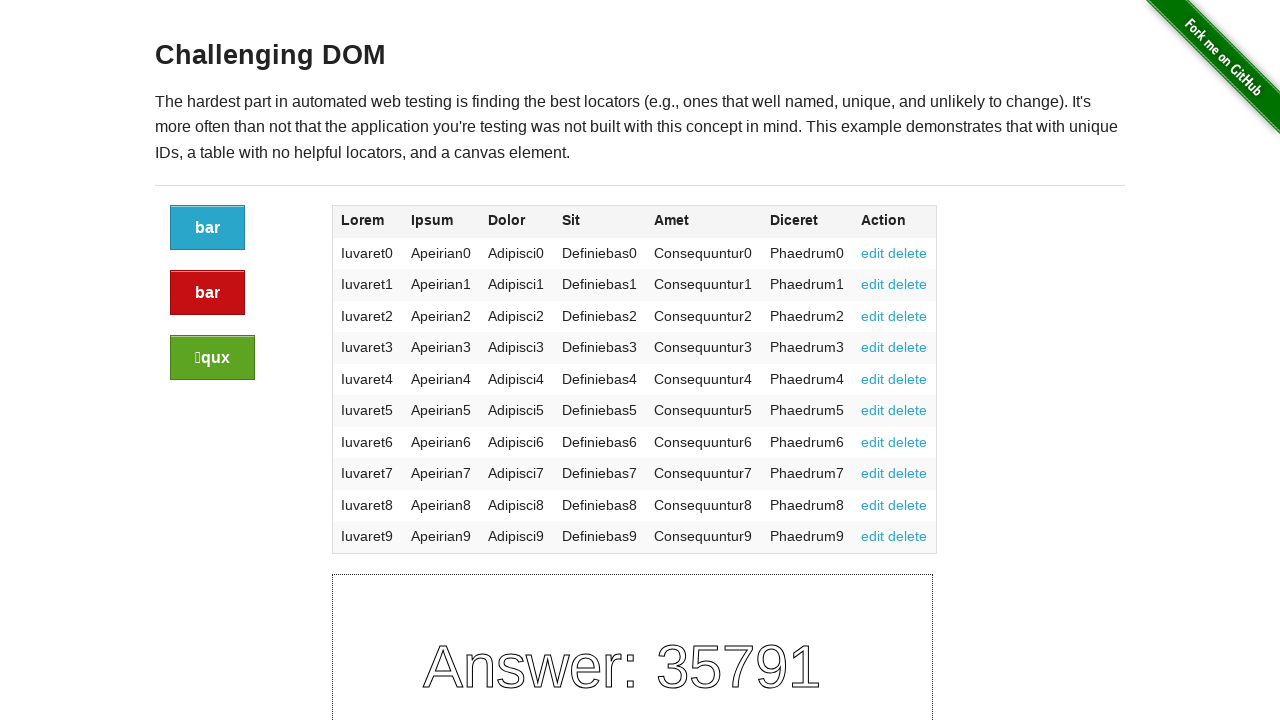

Navigated to the challenging DOM page
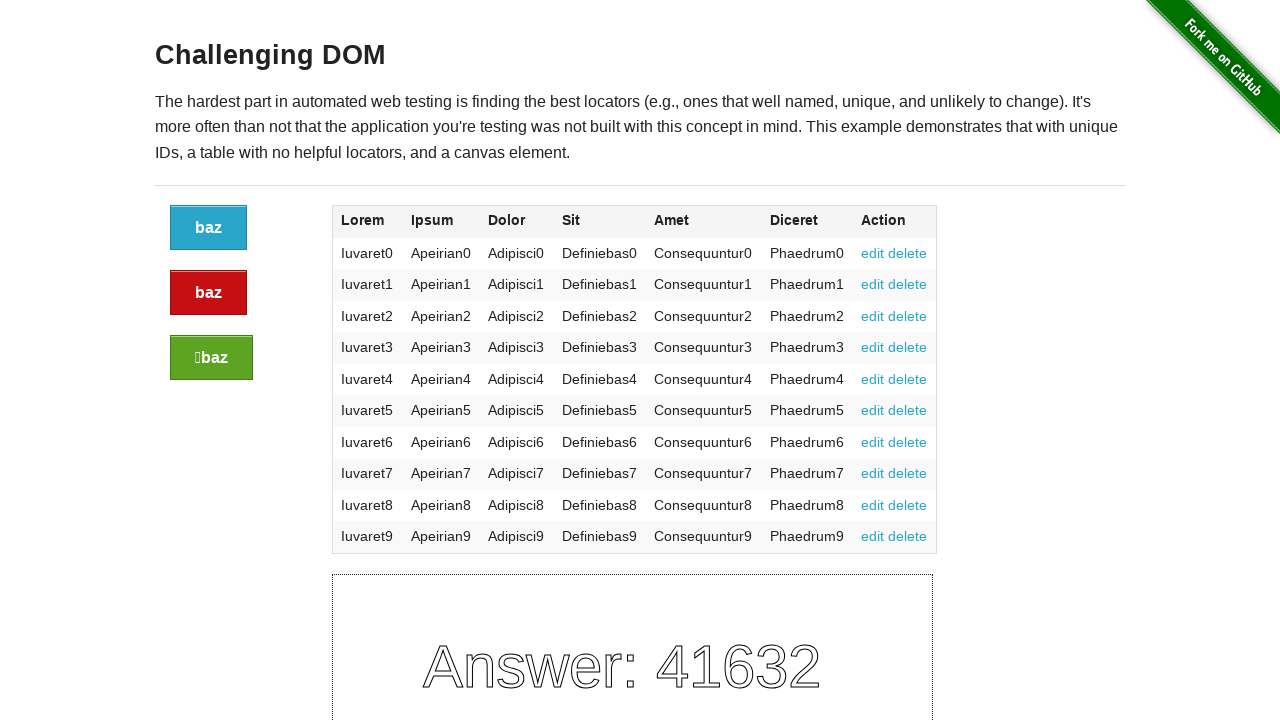

Waited for table headers to be visible
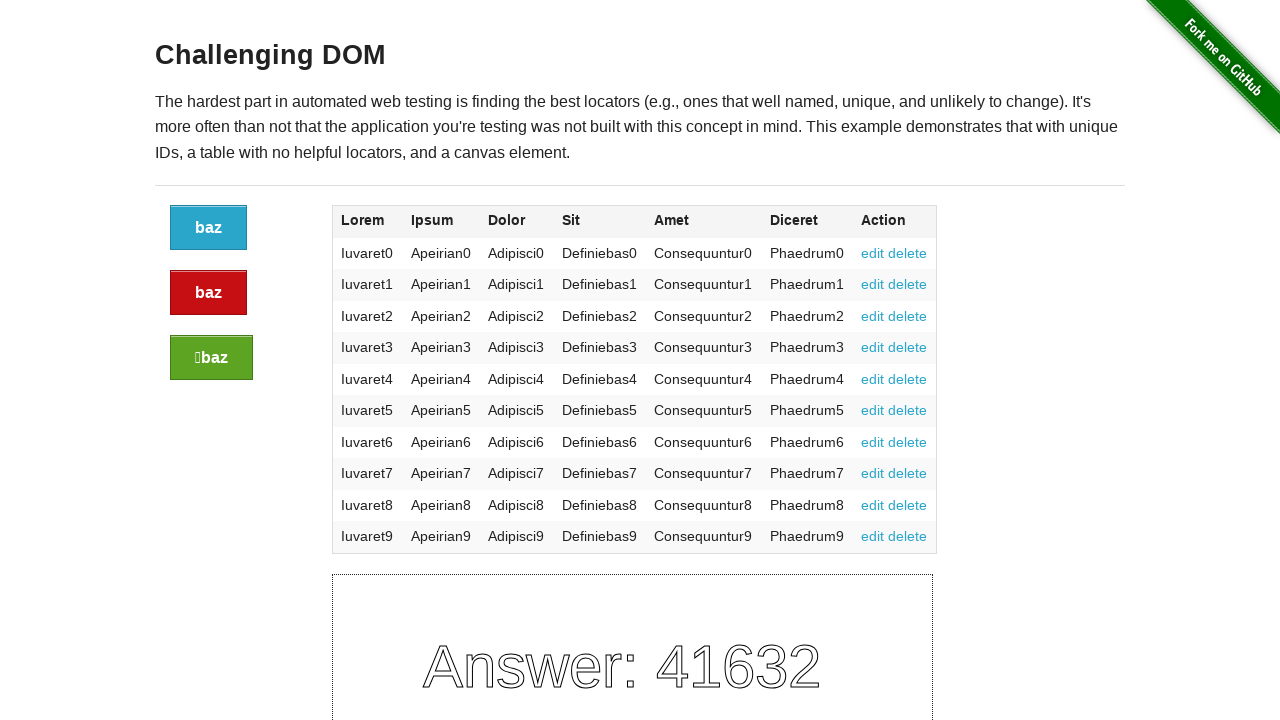

Located all table header rows
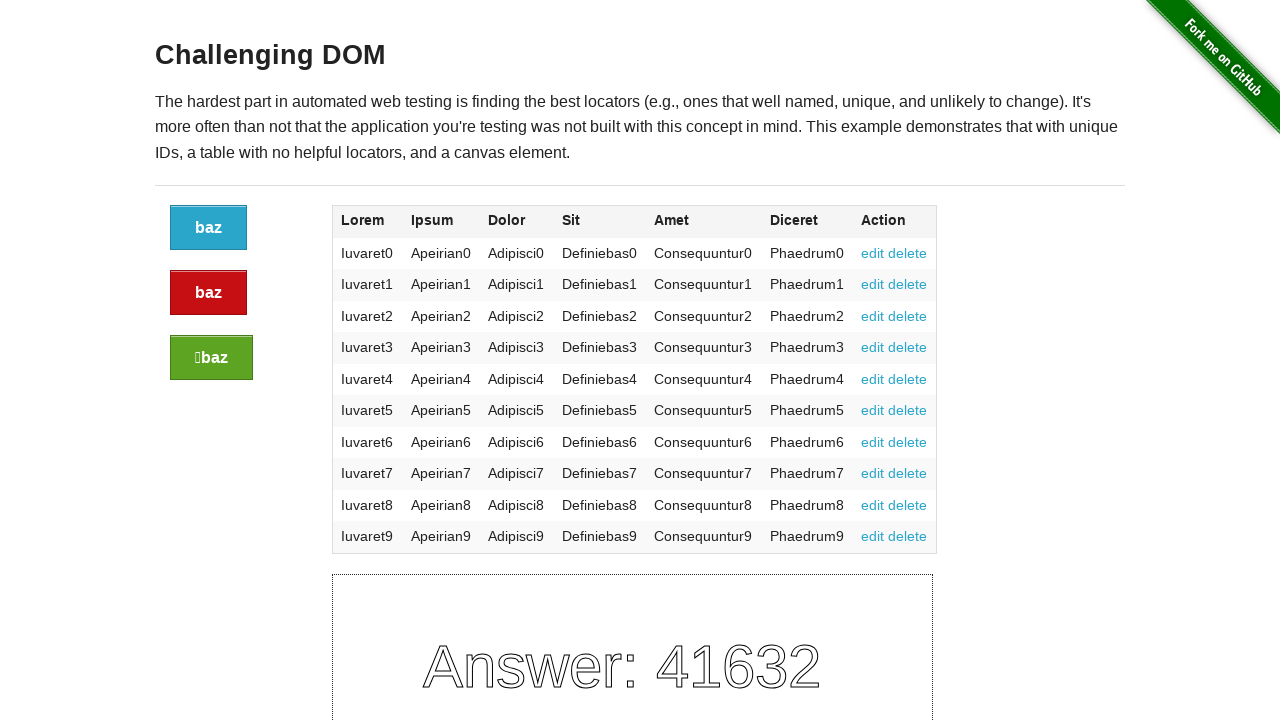

Located header row 1
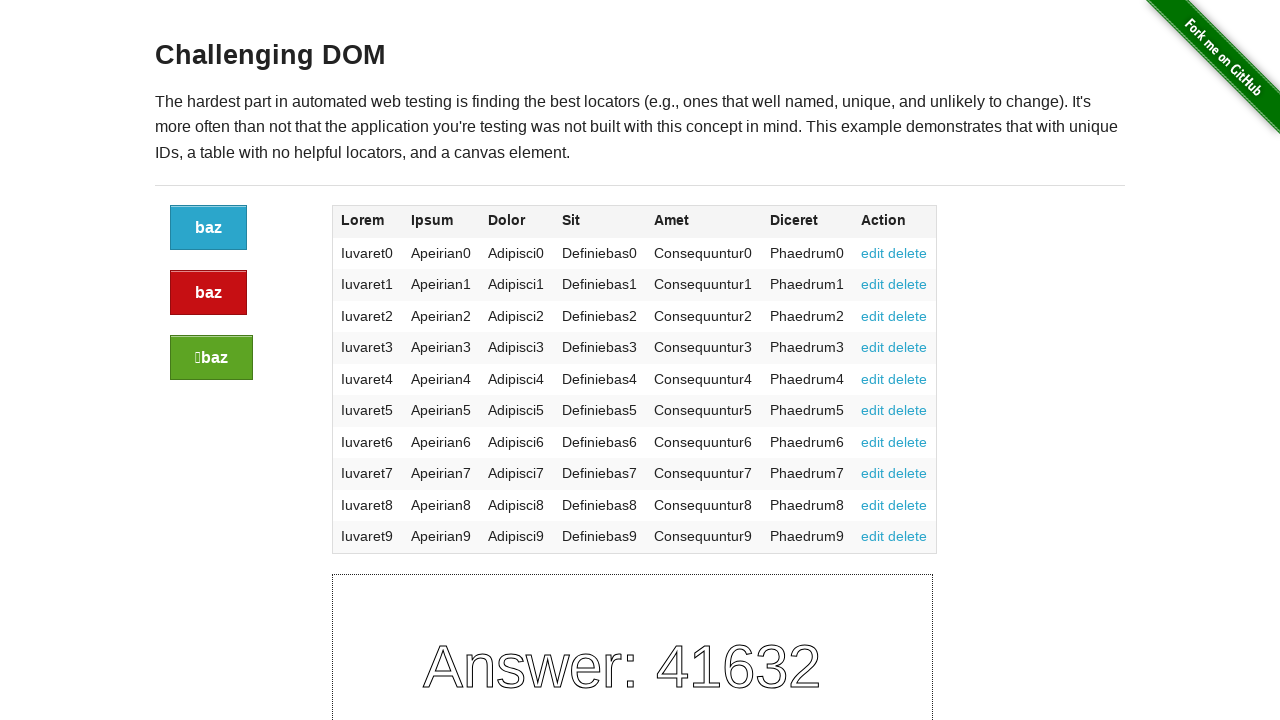

Verified header columns in row 1 are visible
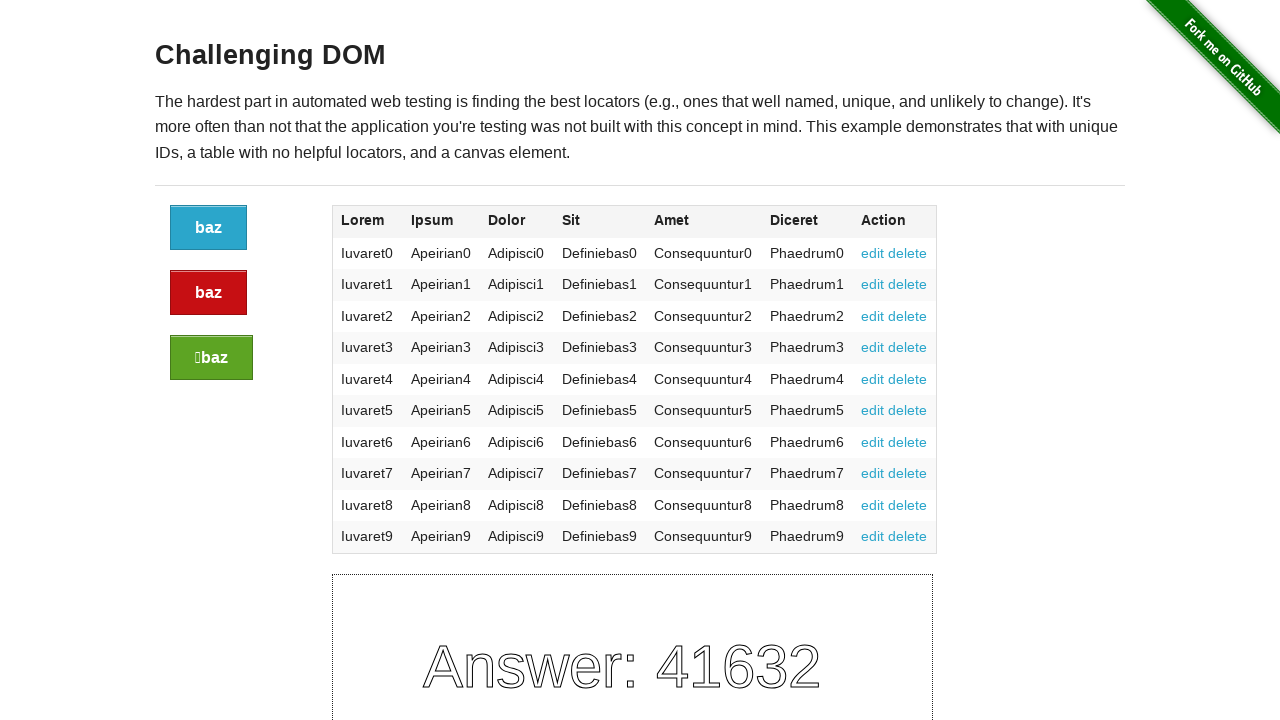

Waited for table body rows to be visible
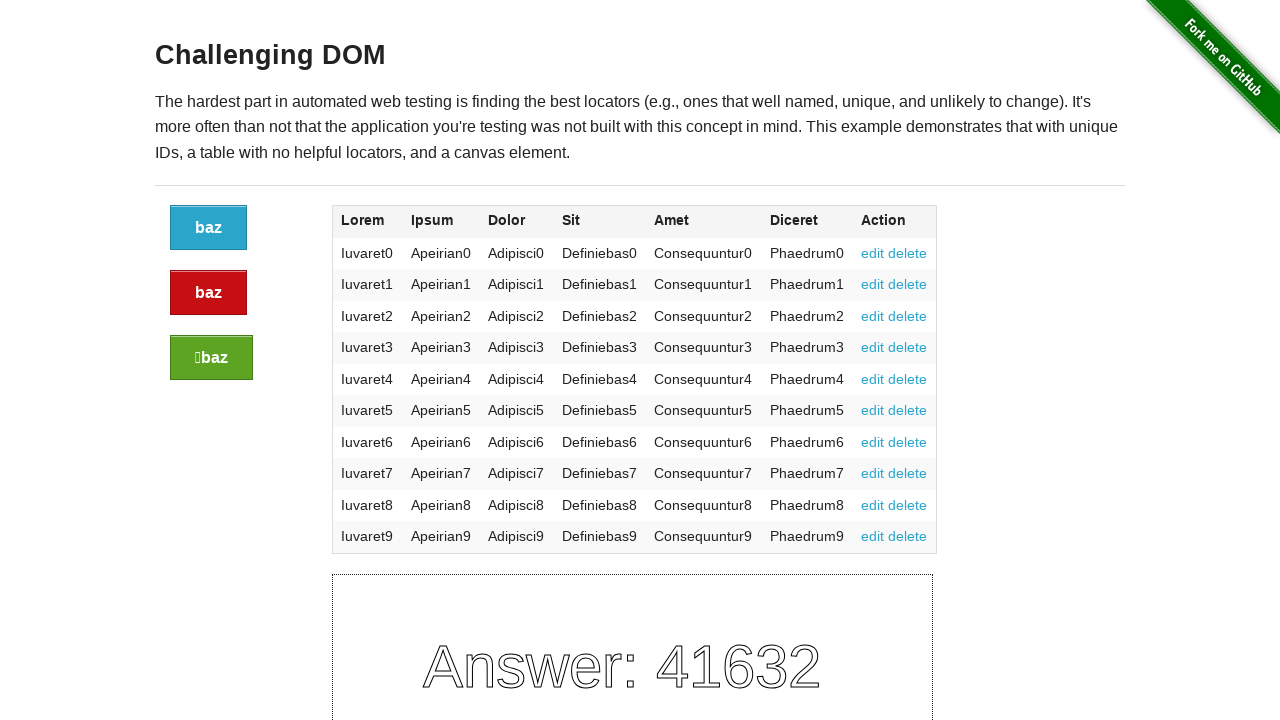

Located all table body rows
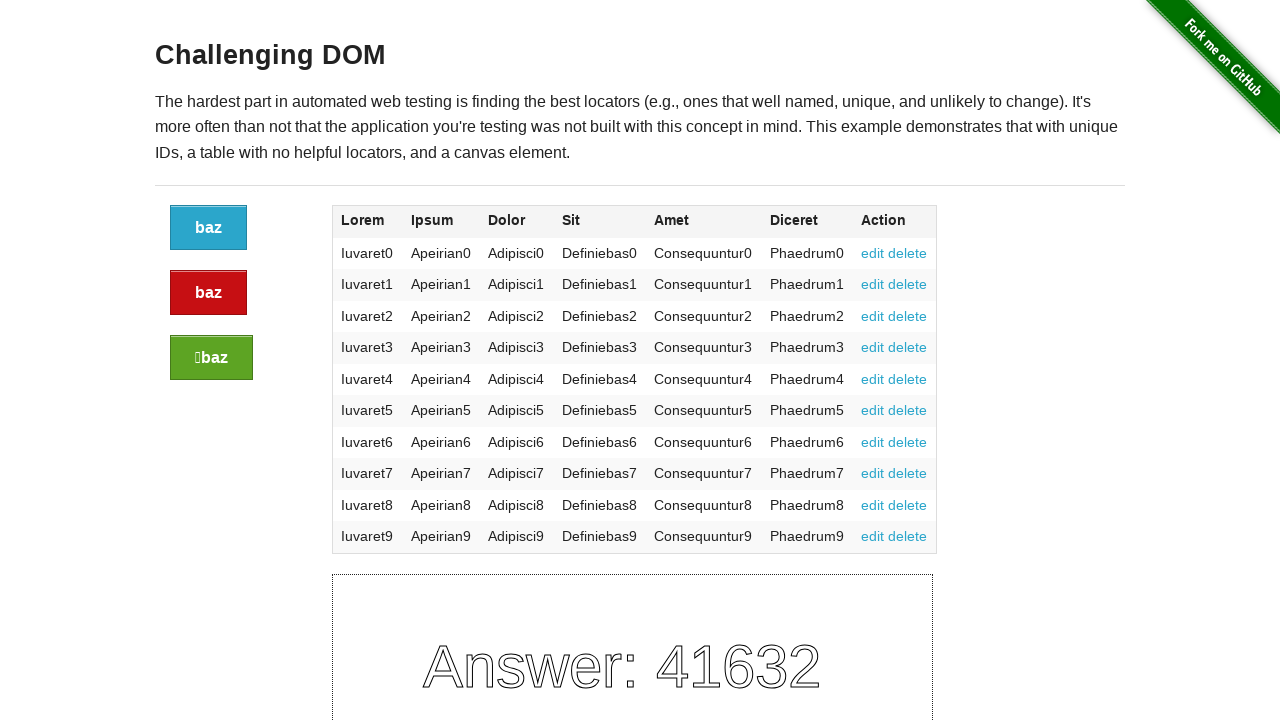

Located table body row 1
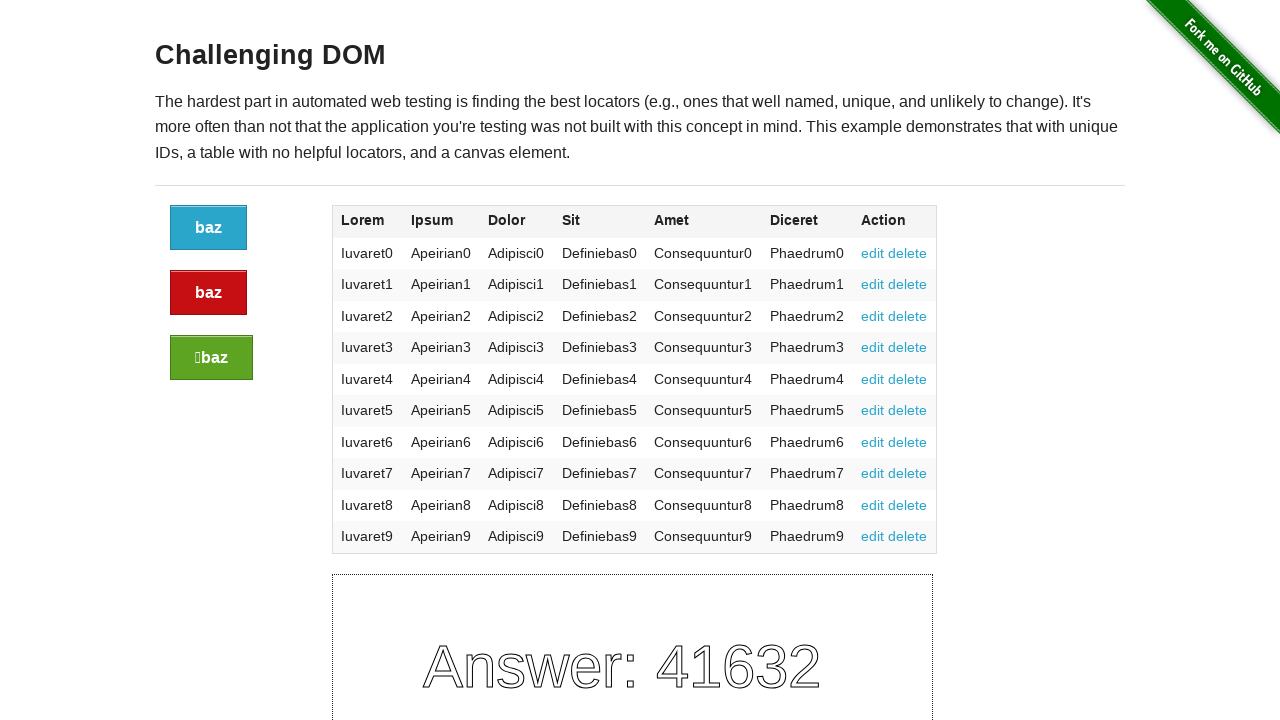

Verified columns in body row 1 are visible
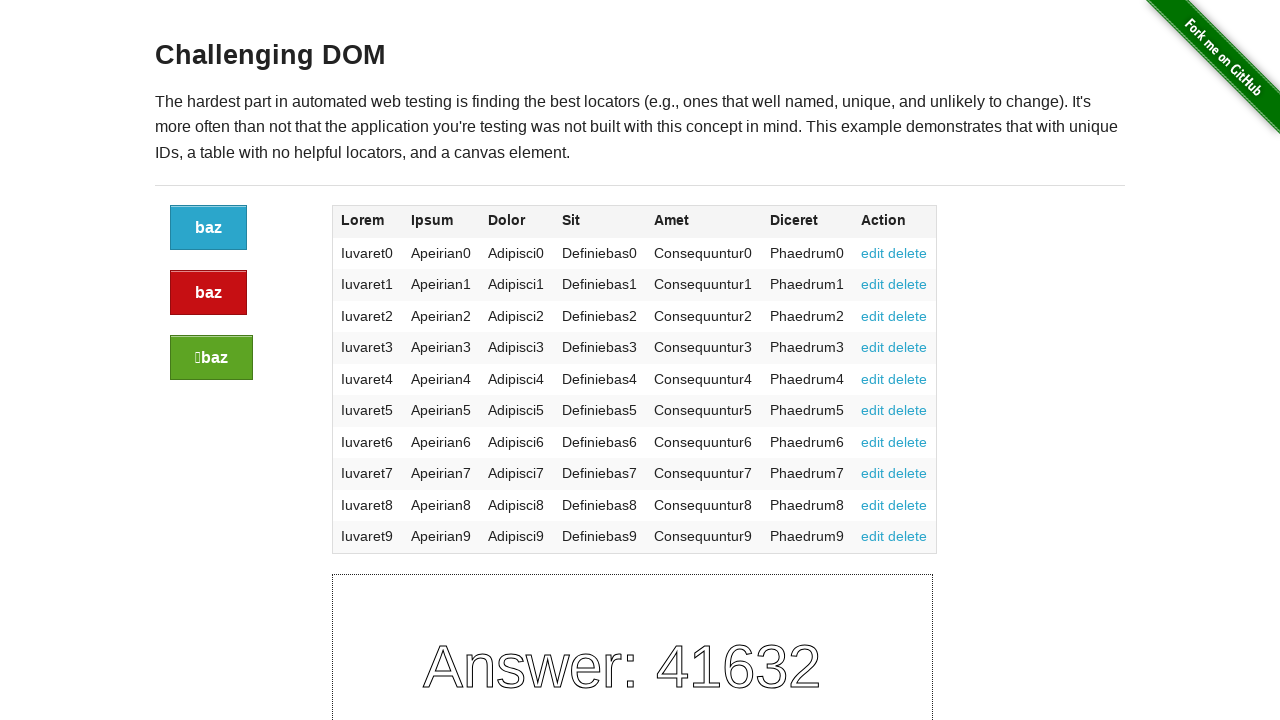

Located table body row 2
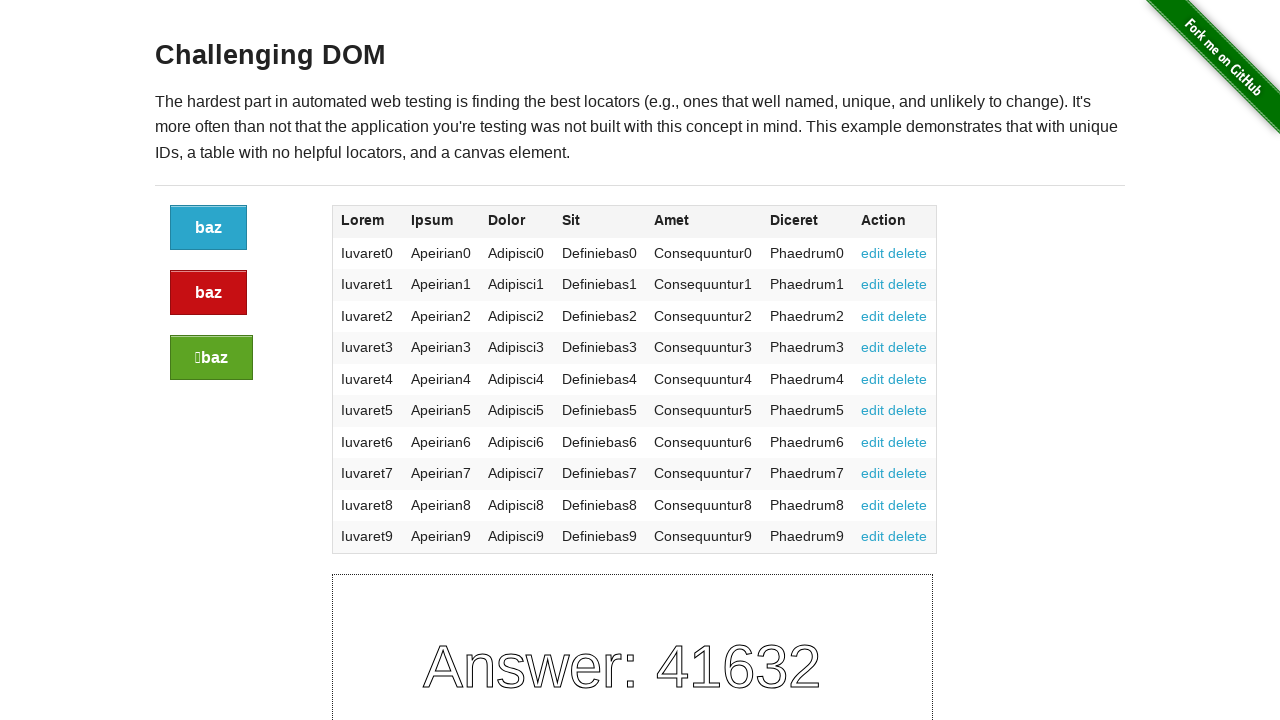

Verified columns in body row 2 are visible
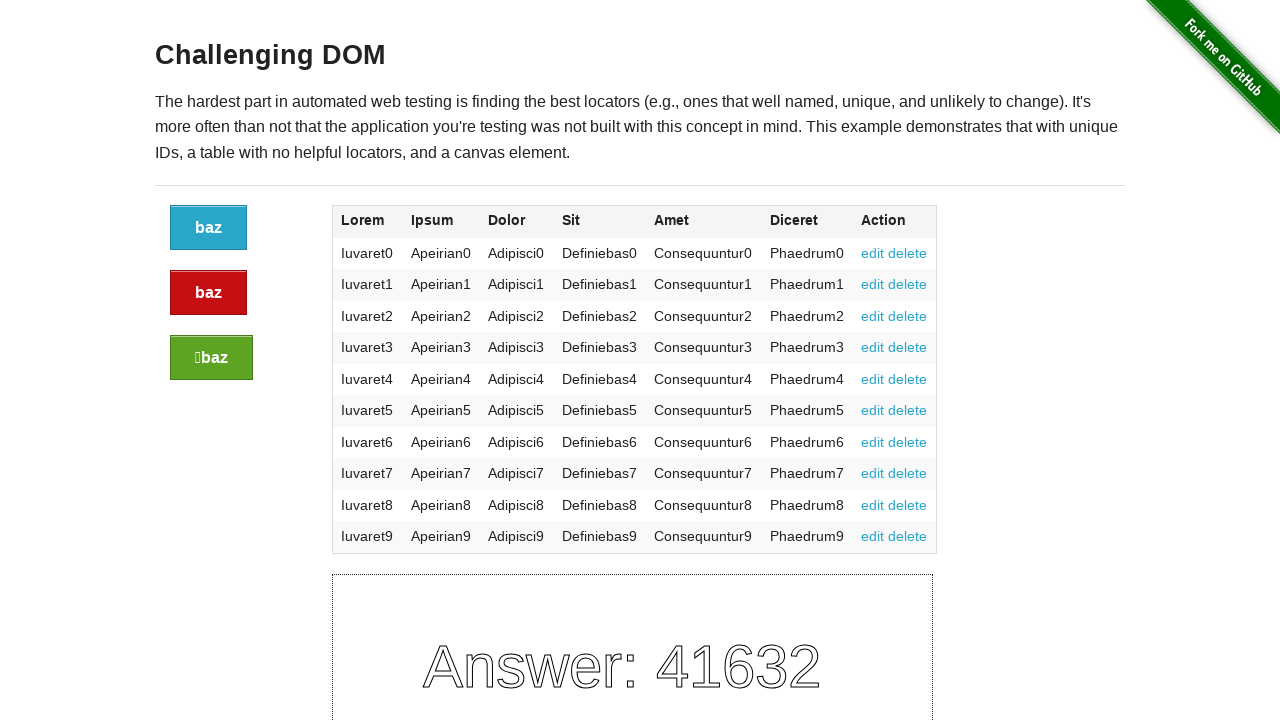

Located table body row 3
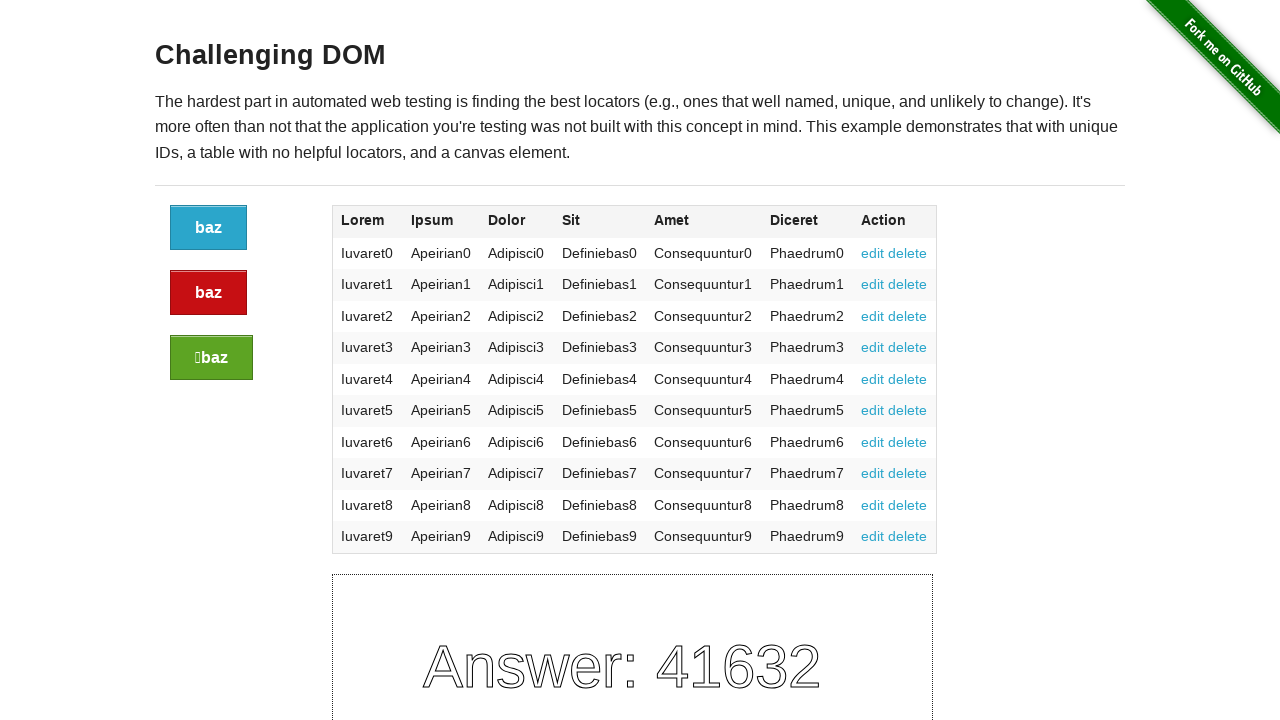

Verified columns in body row 3 are visible
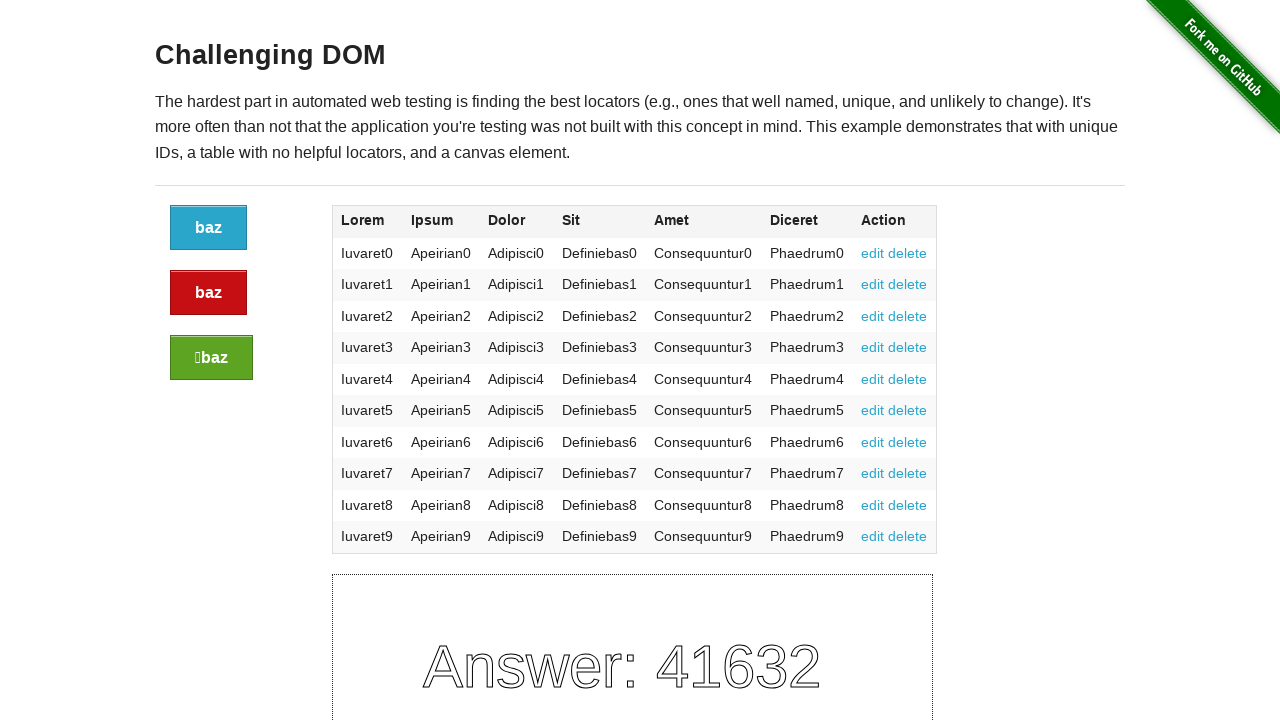

Located table body row 4
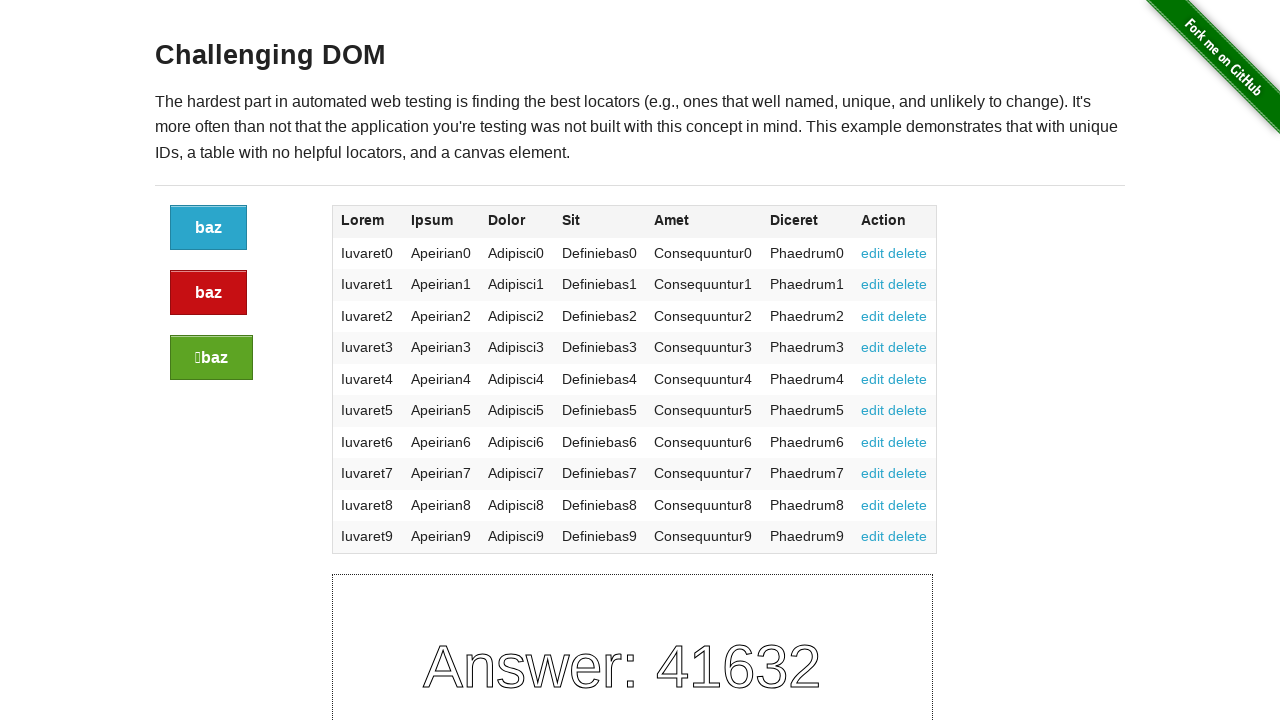

Verified columns in body row 4 are visible
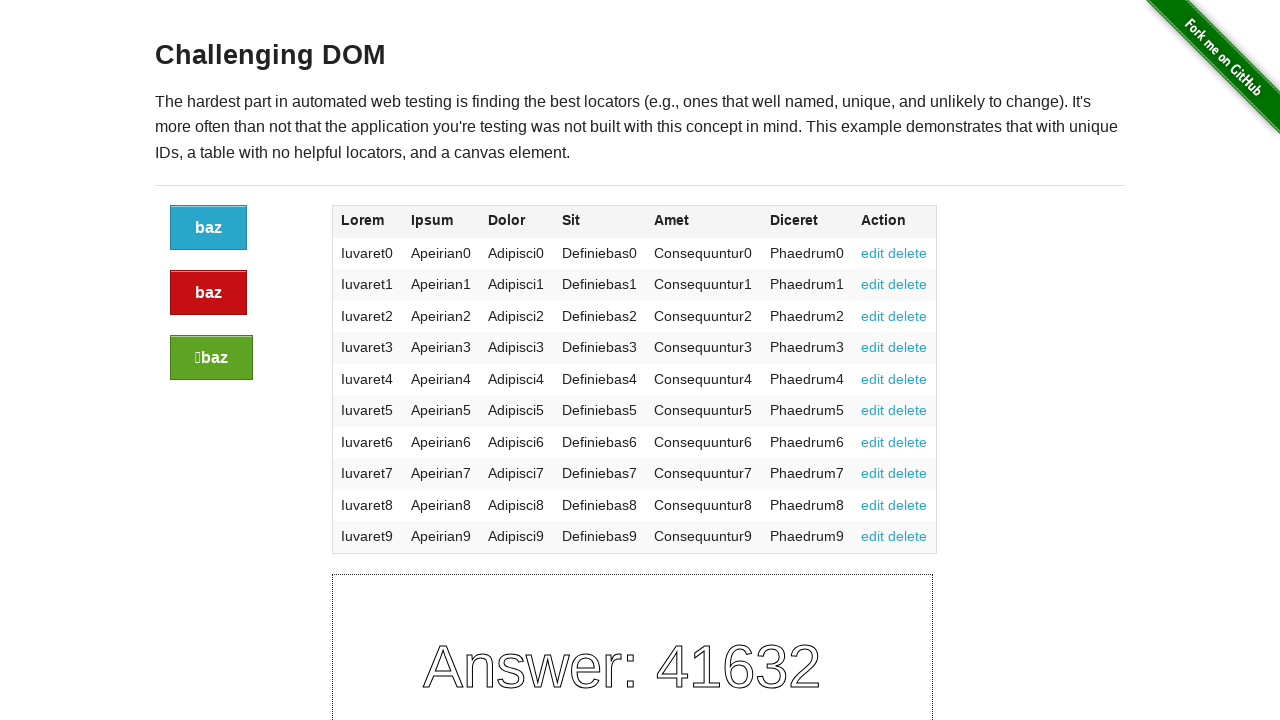

Located table body row 5
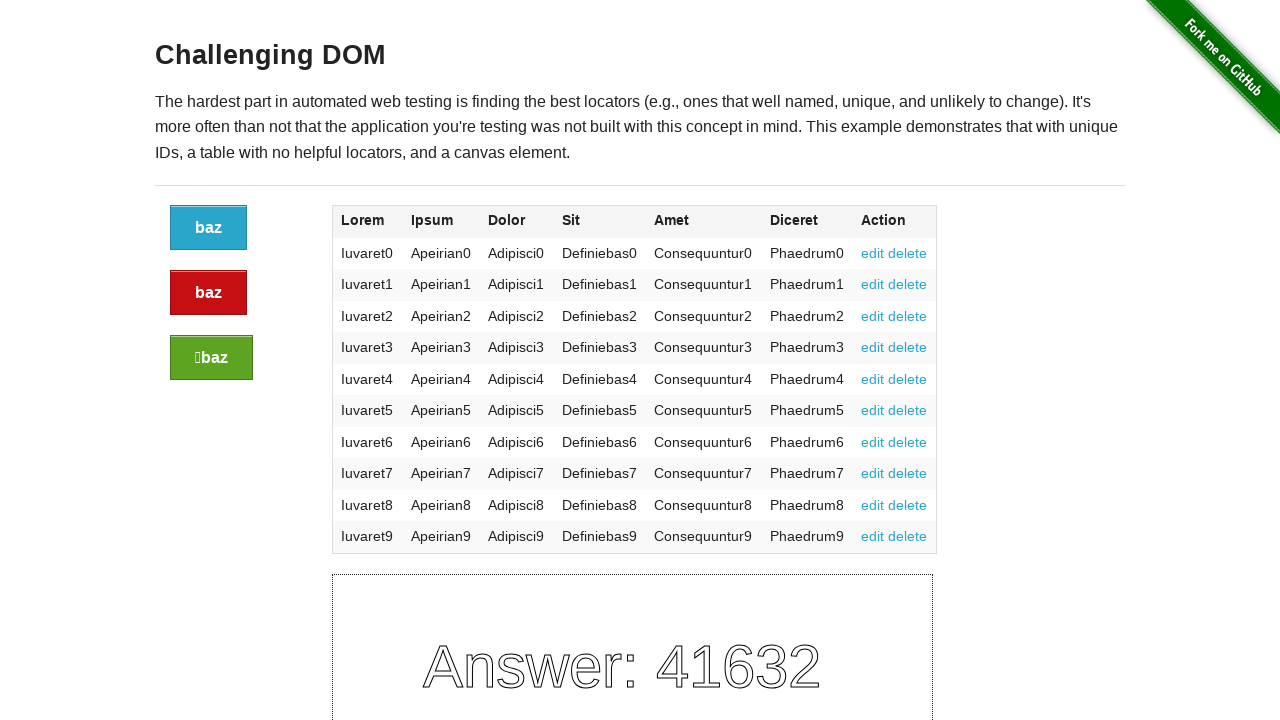

Verified columns in body row 5 are visible
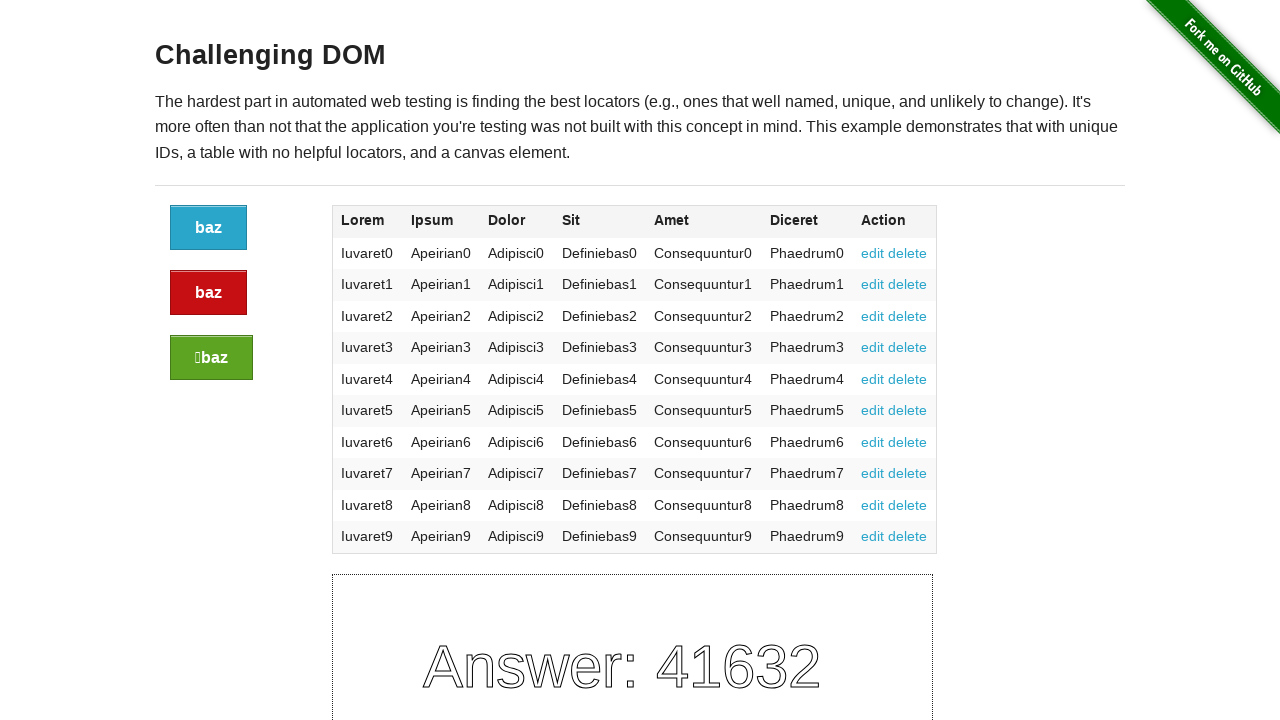

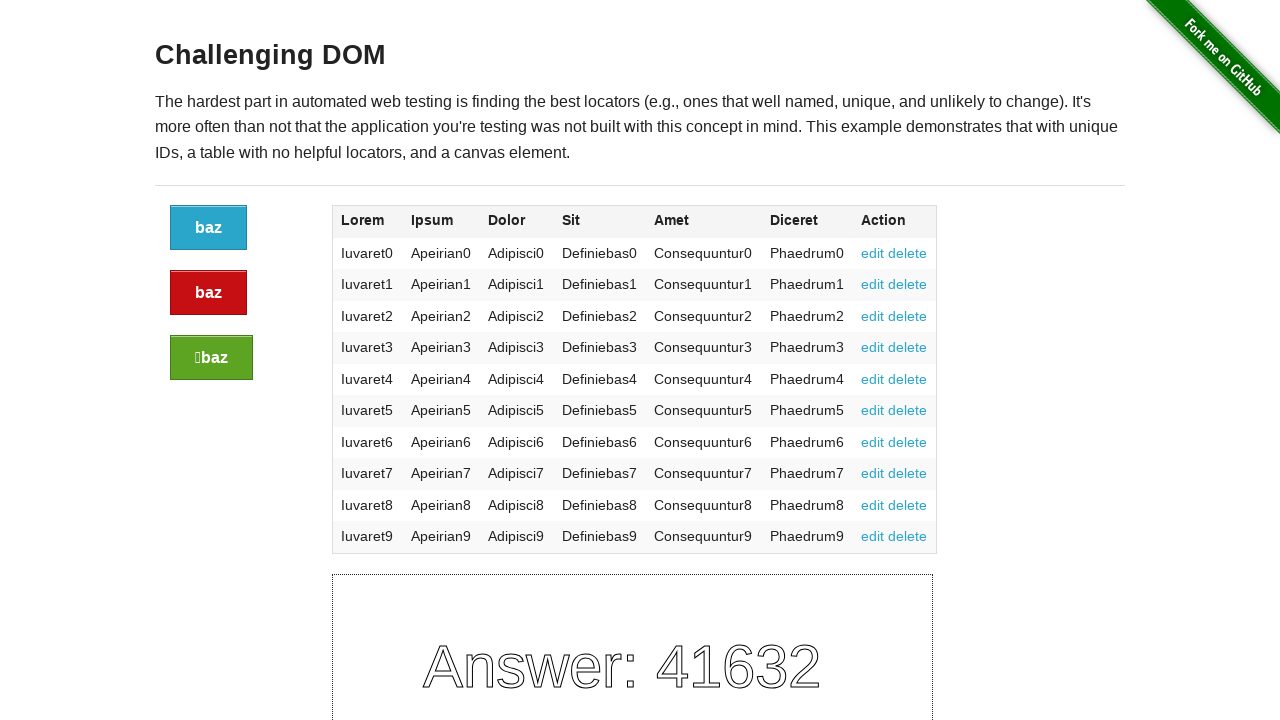